Navigates to Nike's men's lifestyle shoes page and scrolls to the bottom to trigger infinite scroll loading of all products, then verifies product cards are displayed.

Starting URL: https://www.nike.com/w/mens-lifestyle-shoes-13jrmznik1zy7ok

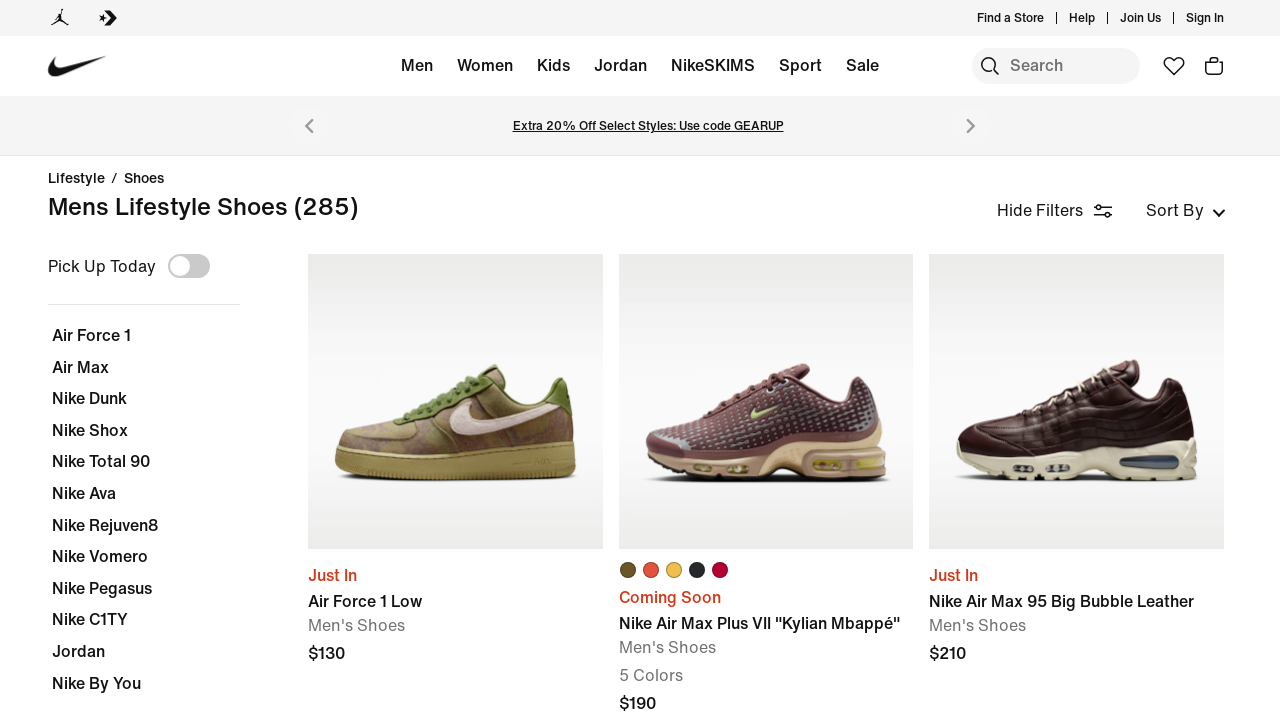

Waited for initial product cards to load on Nike men's lifestyle shoes page
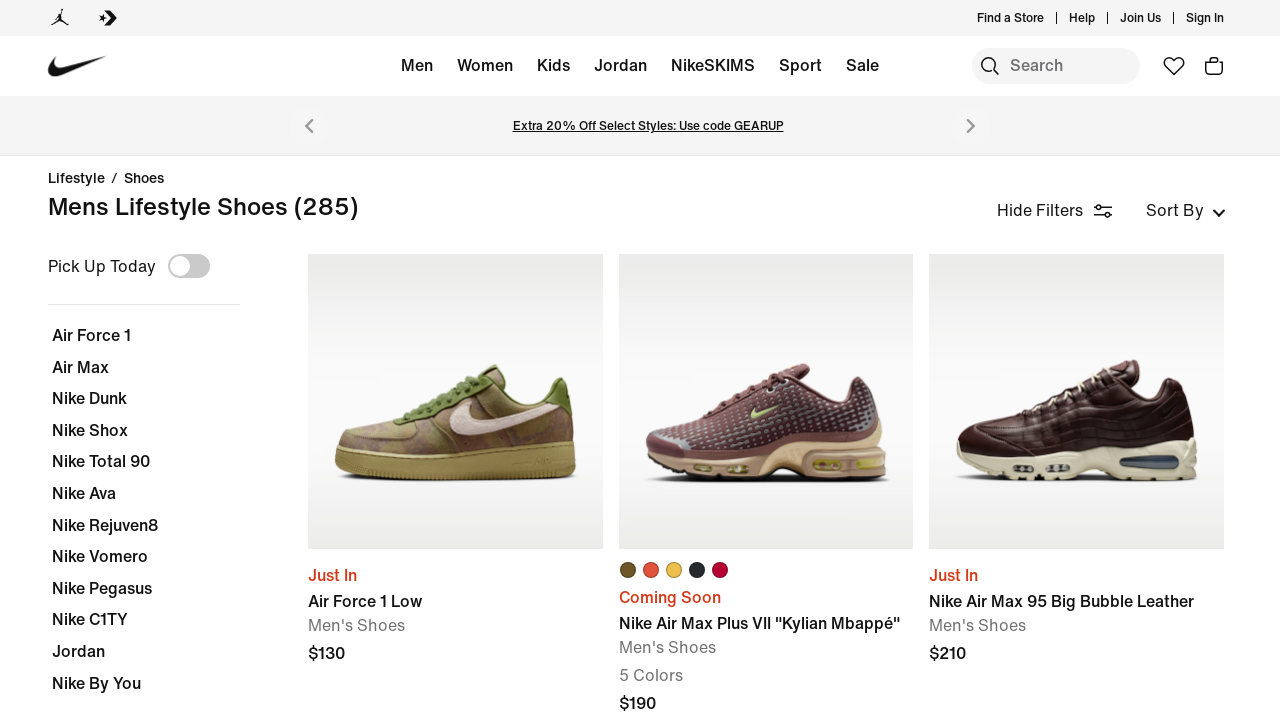

Retrieved current page scroll height
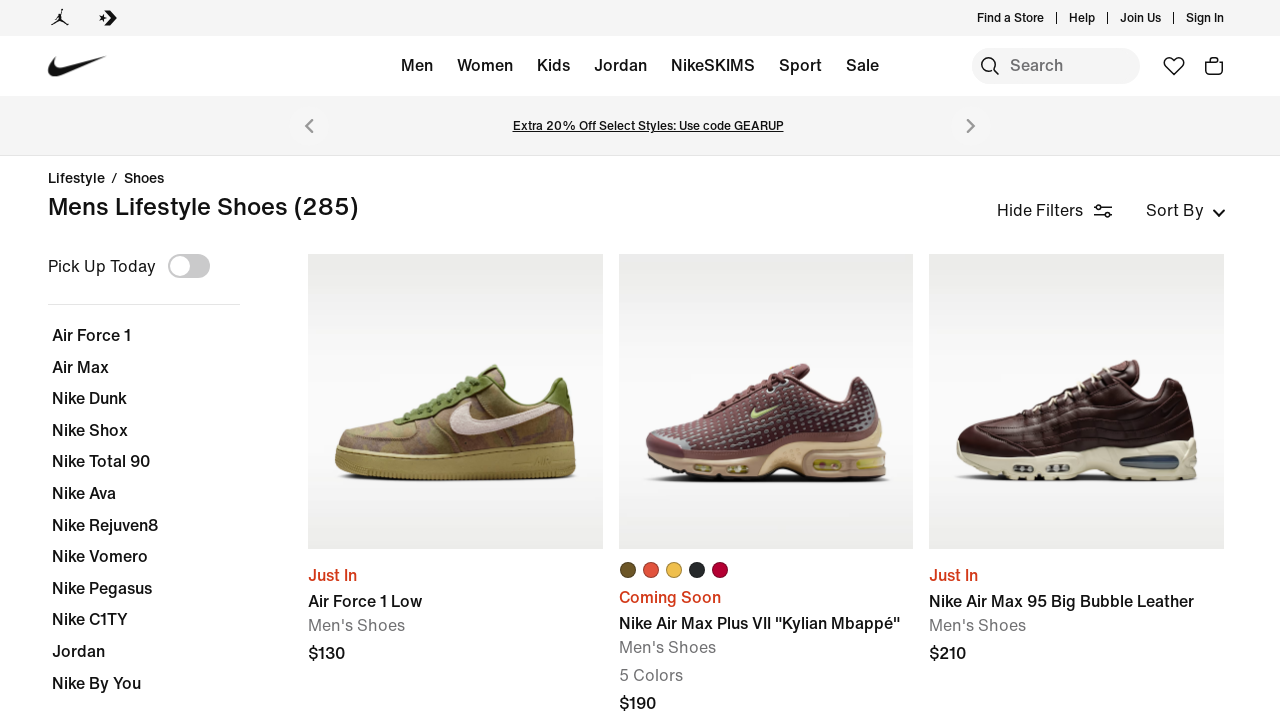

Scrolled to bottom of page to trigger infinite scroll
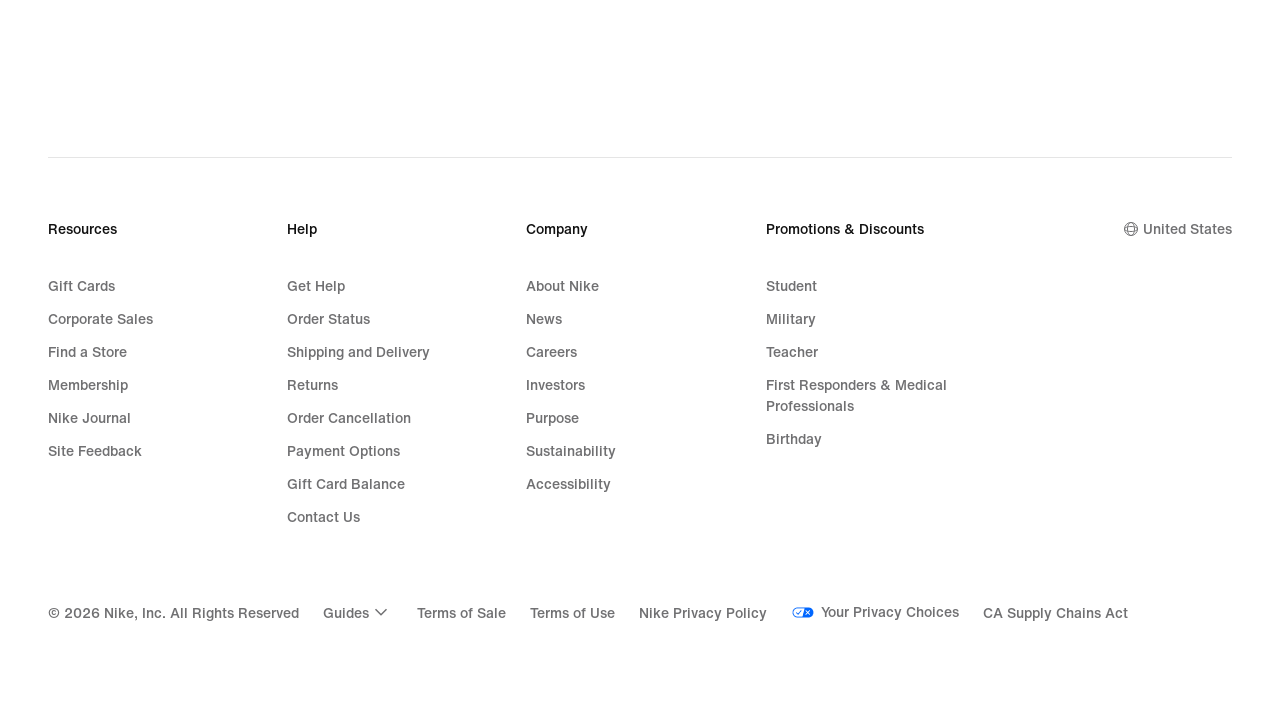

Waited 3 seconds for new product content to load
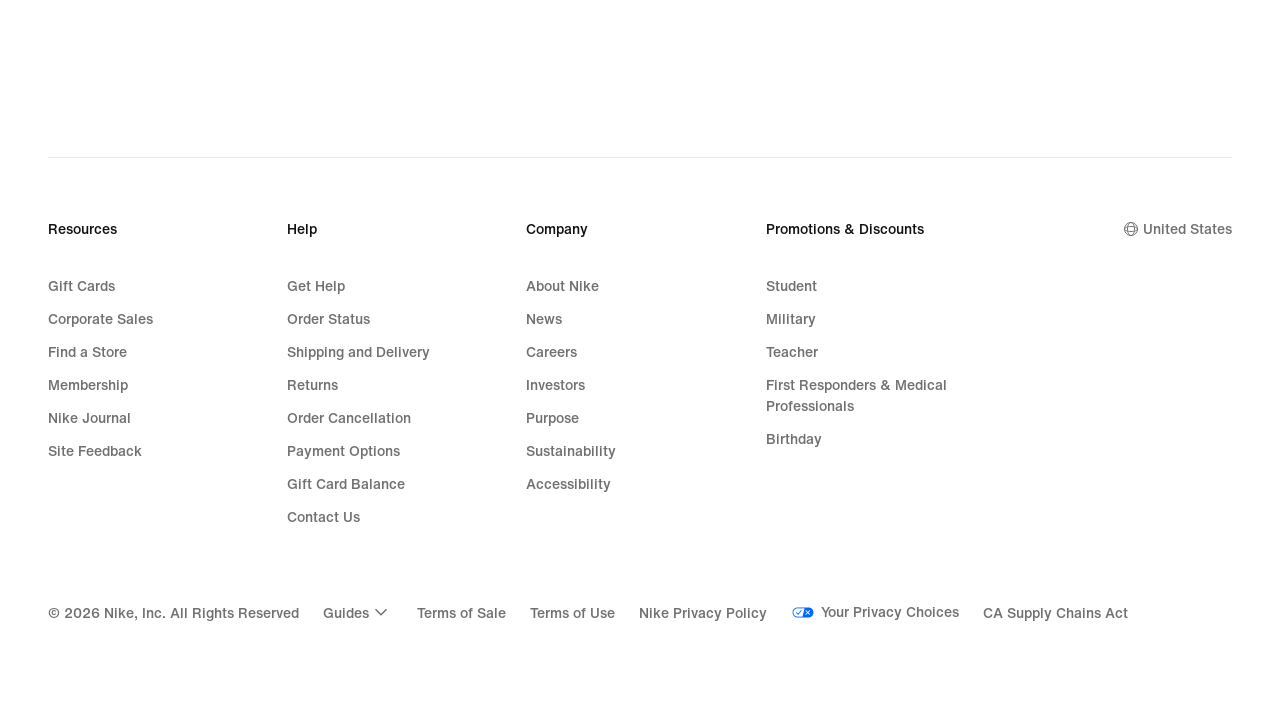

Retrieved new page scroll height to check if more content loaded
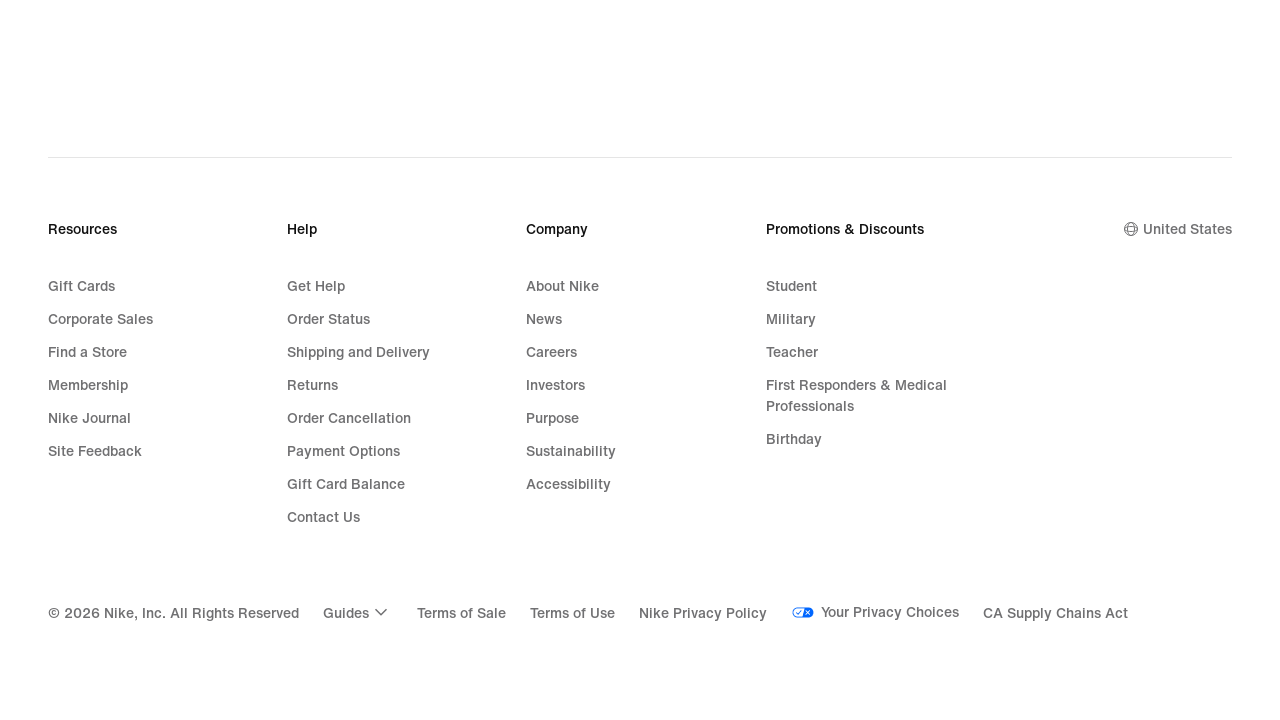

Retrieved current page scroll height
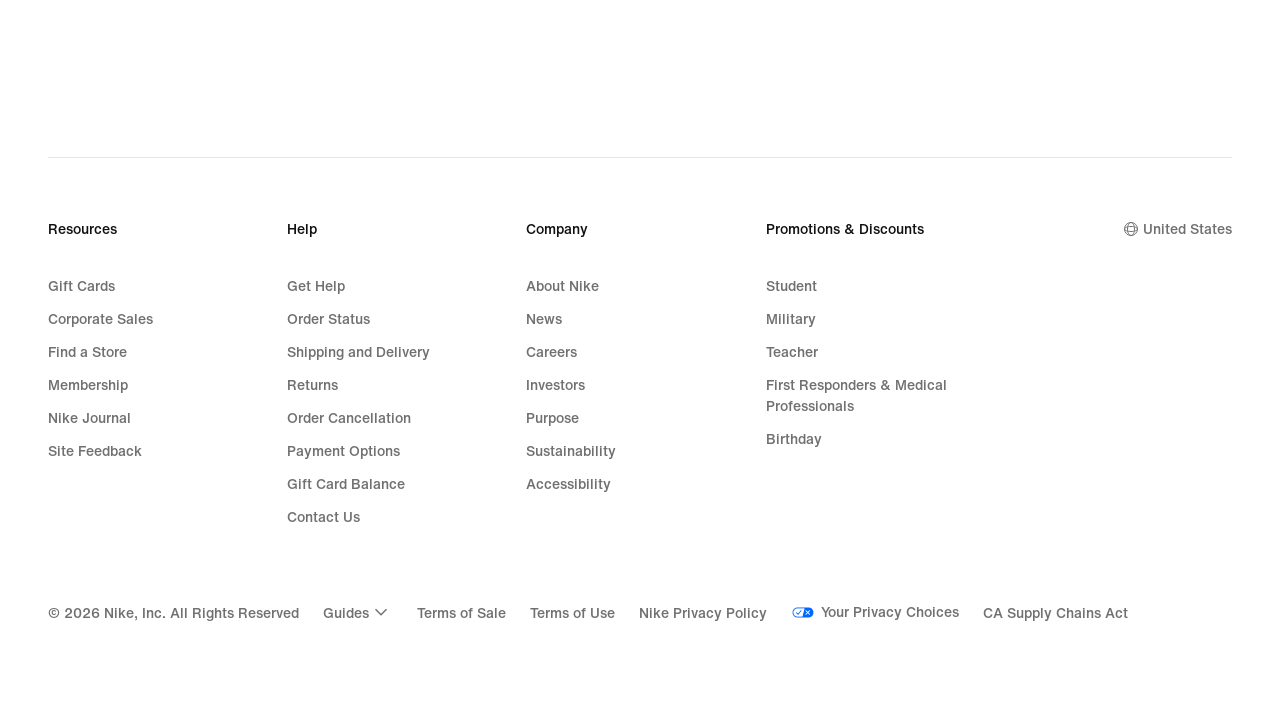

Scrolled to bottom of page to trigger infinite scroll
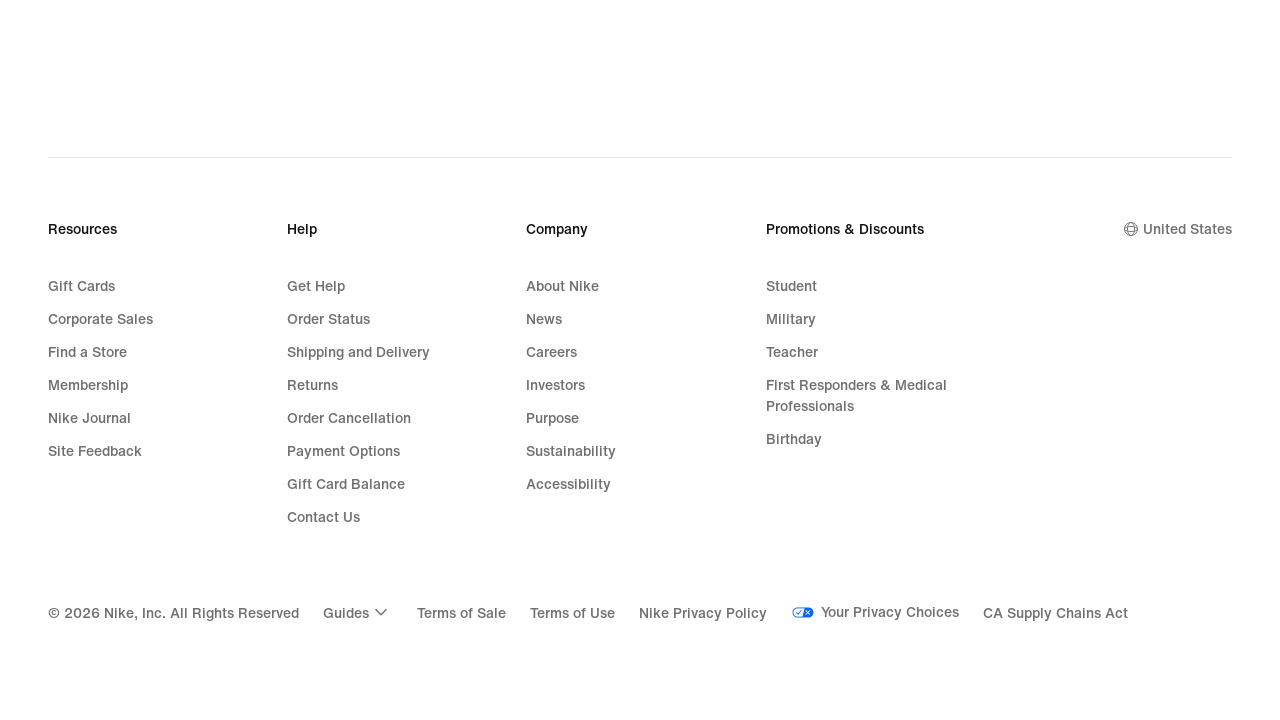

Waited 3 seconds for new product content to load
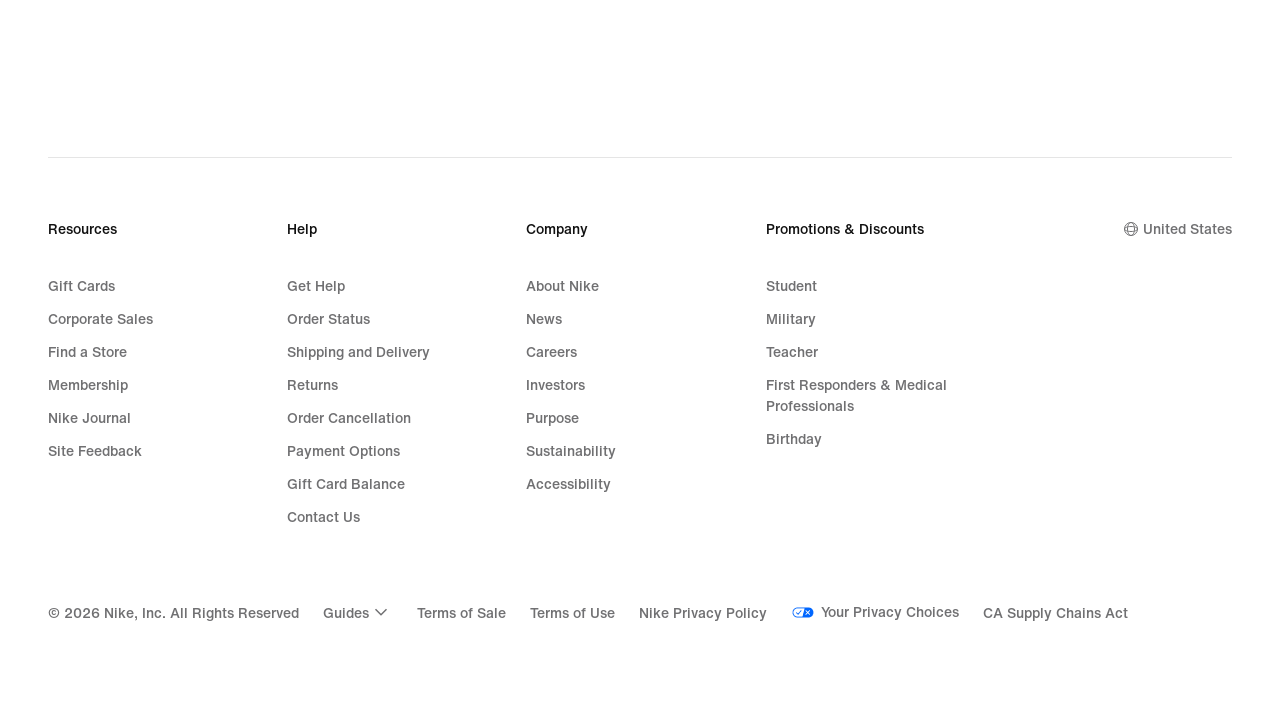

Retrieved new page scroll height to check if more content loaded
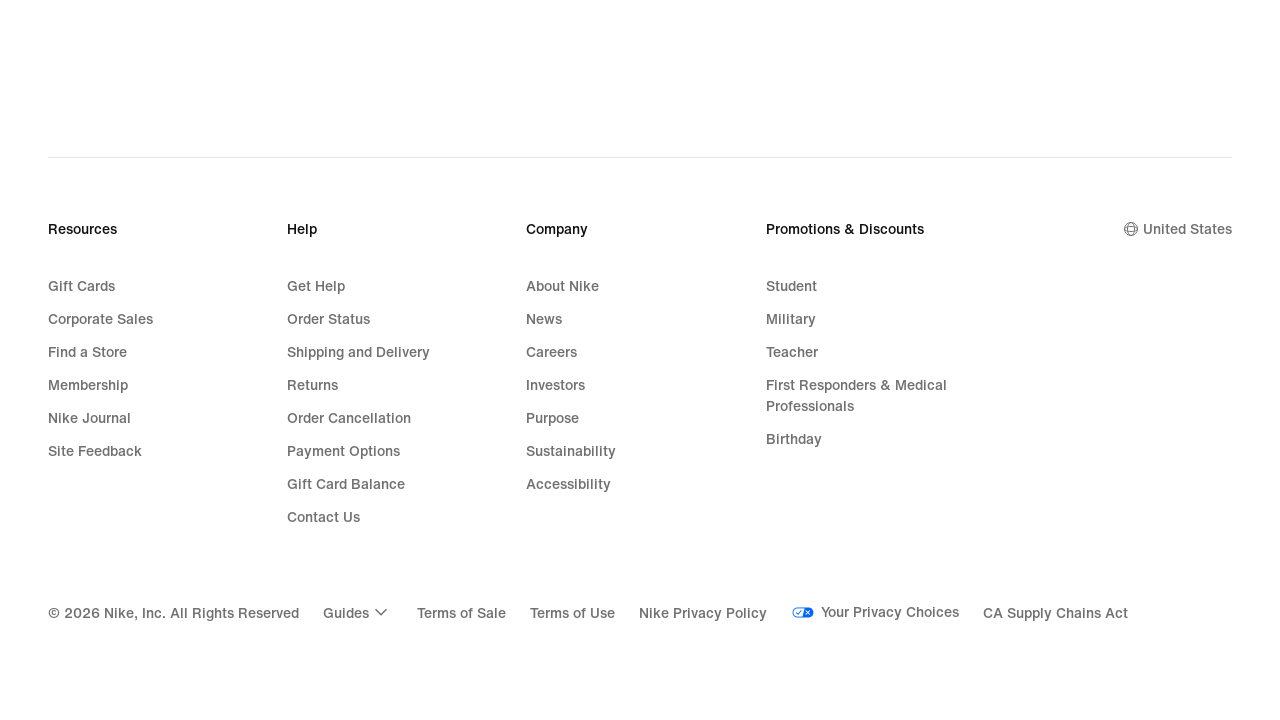

Infinite scroll reached the end - no more products to load
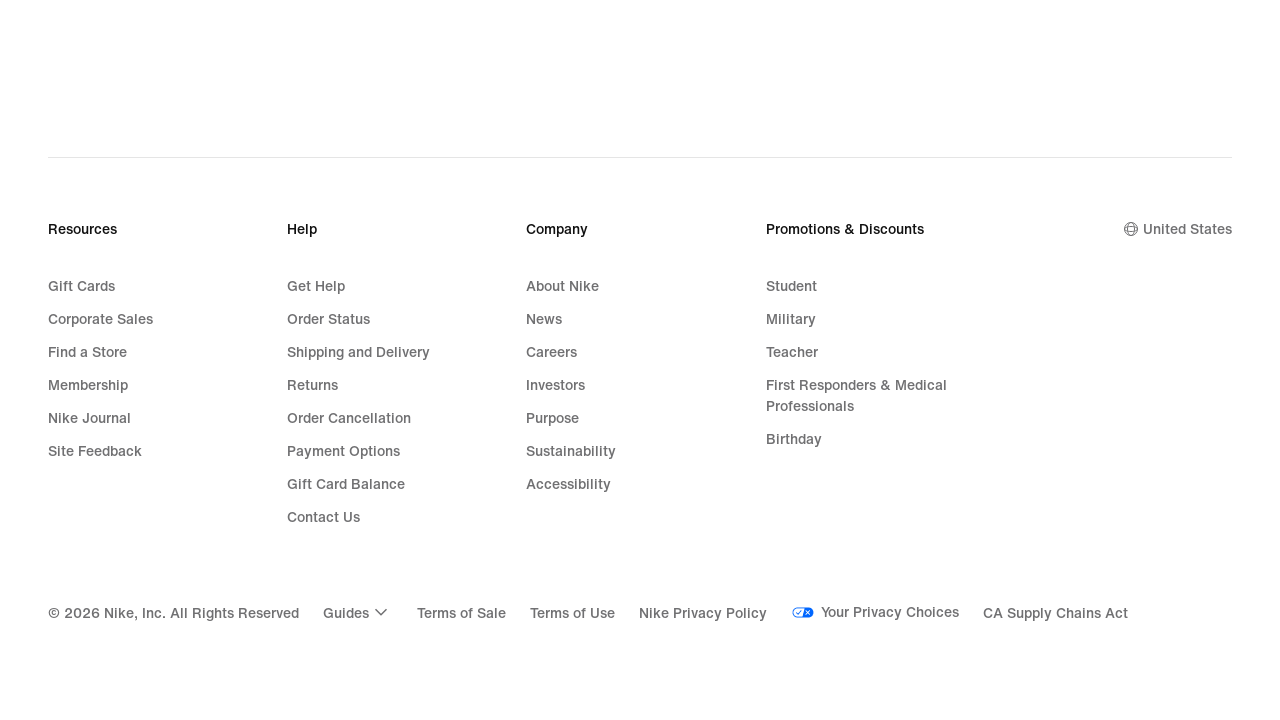

Verified product cards are displayed after infinite scroll completed
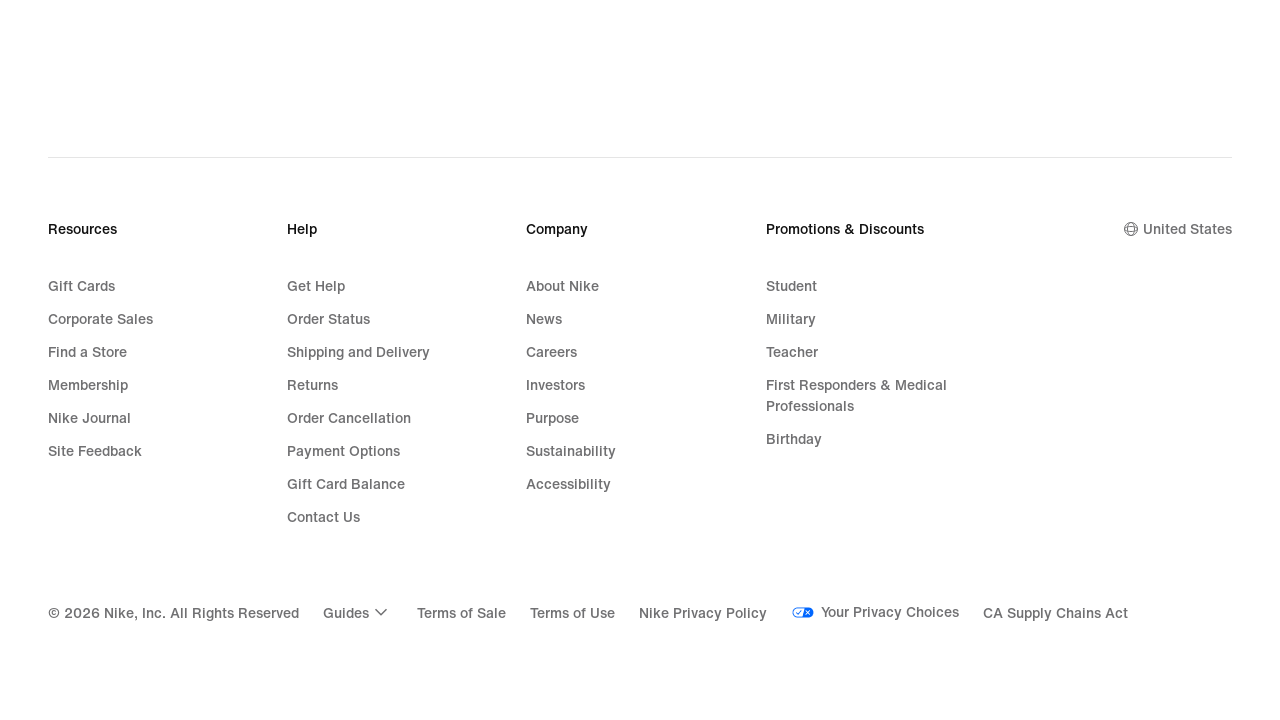

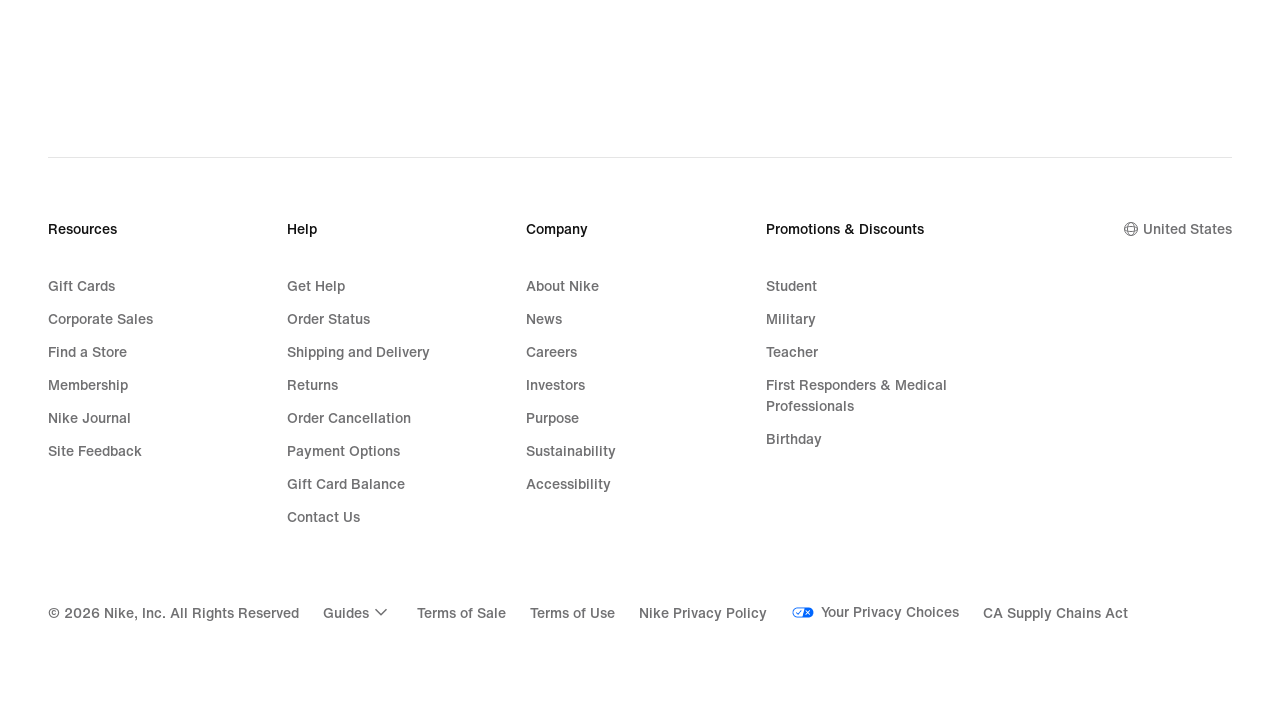